Navigates to PTS news homepage and verifies that the news box container with news links is displayed

Starting URL: https://news.pts.org.tw/

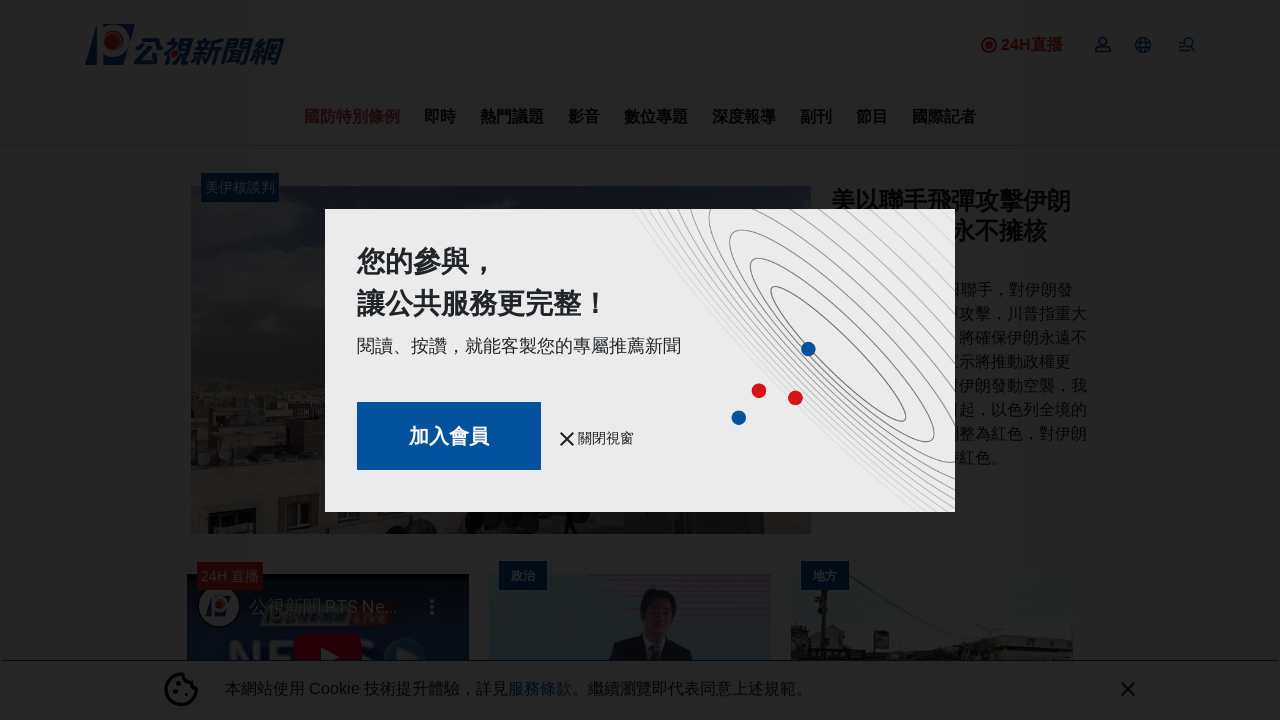

Navigated to PTS news homepage
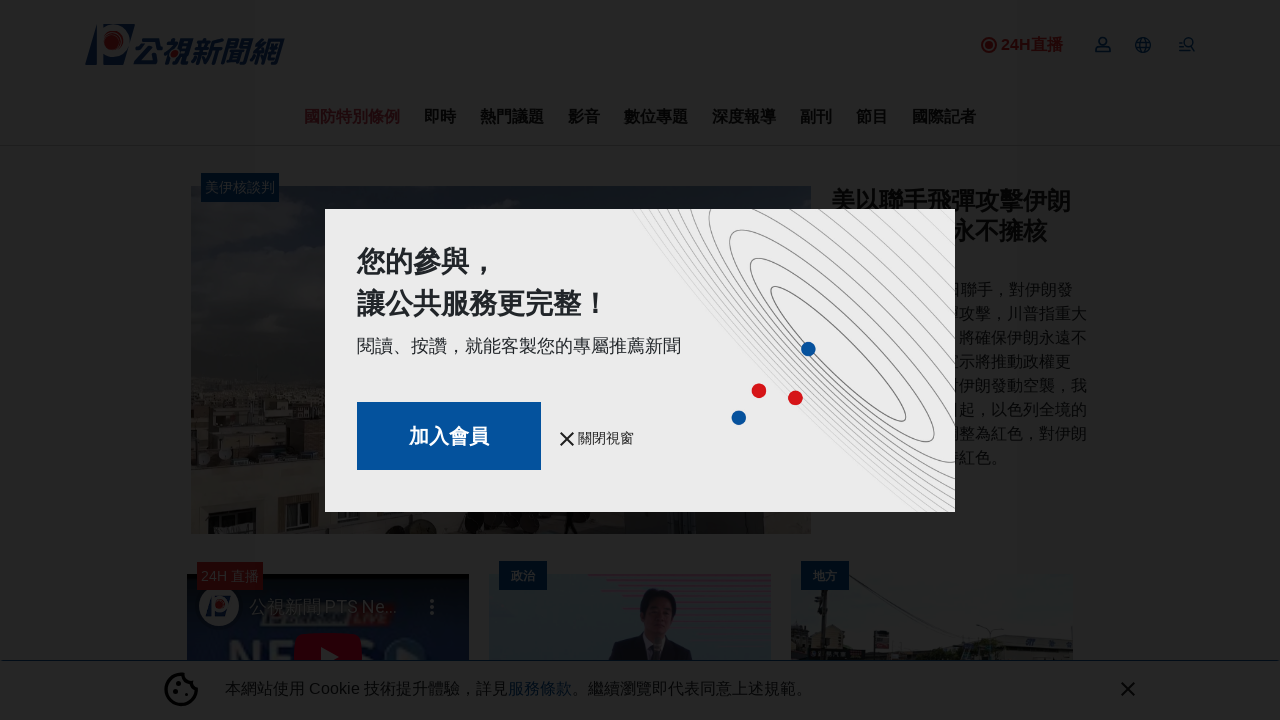

News box container (.w-box) loaded
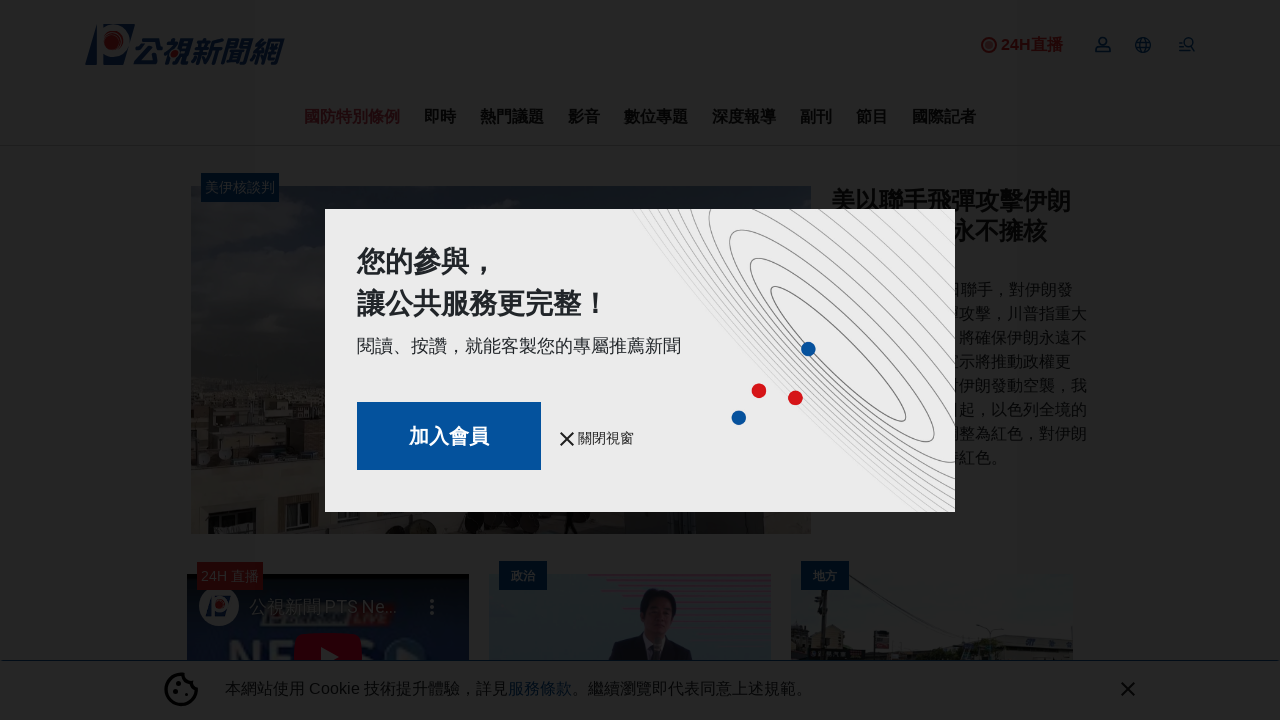

News links verified in the news box container
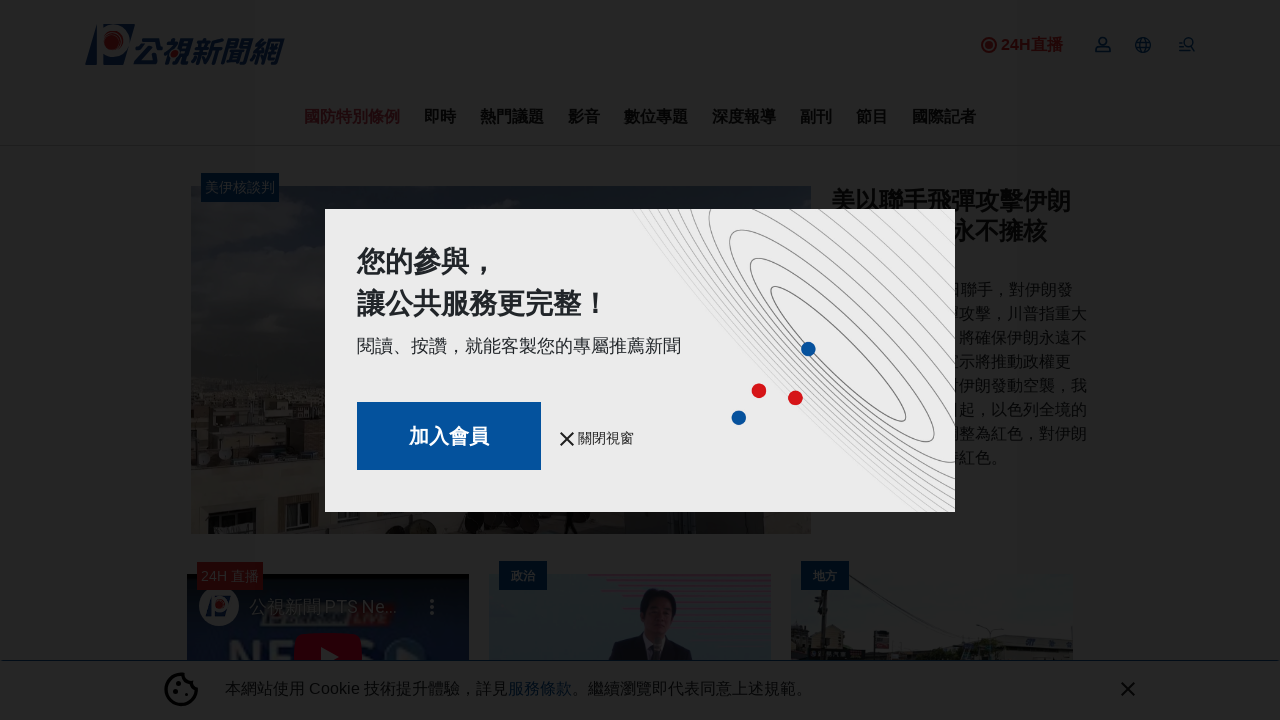

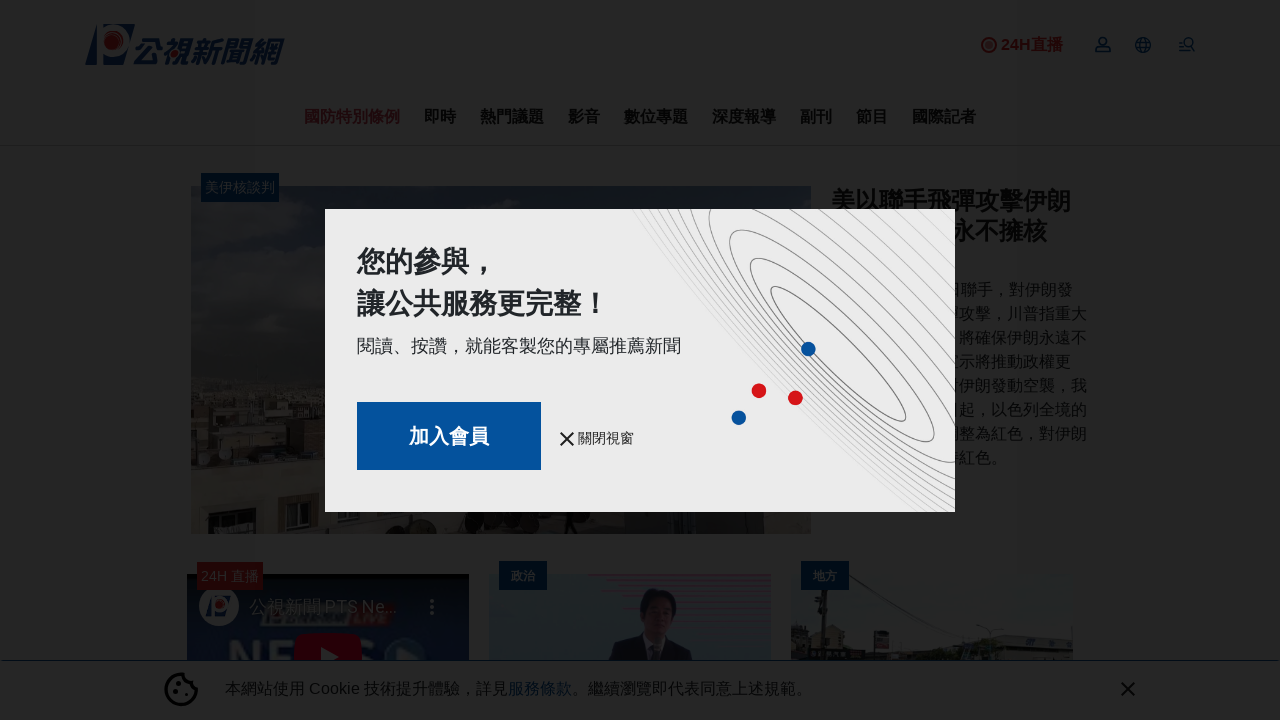